Tests various form controls including checkboxes, radio buttons, and dropdown selections on a travel booking form, verifying element states and incrementing passenger count

Starting URL: https://rahulshettyacademy.com/dropdownsPractise/

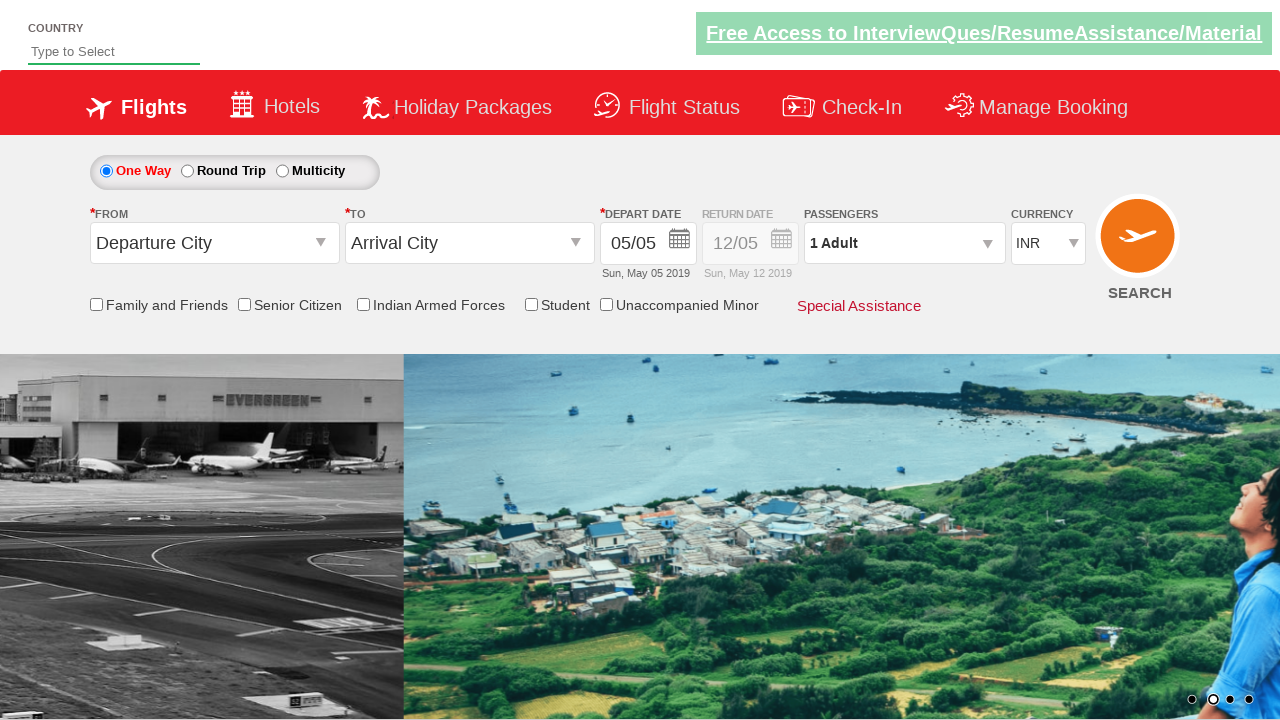

Verified senior citizen checkbox is not initially selected
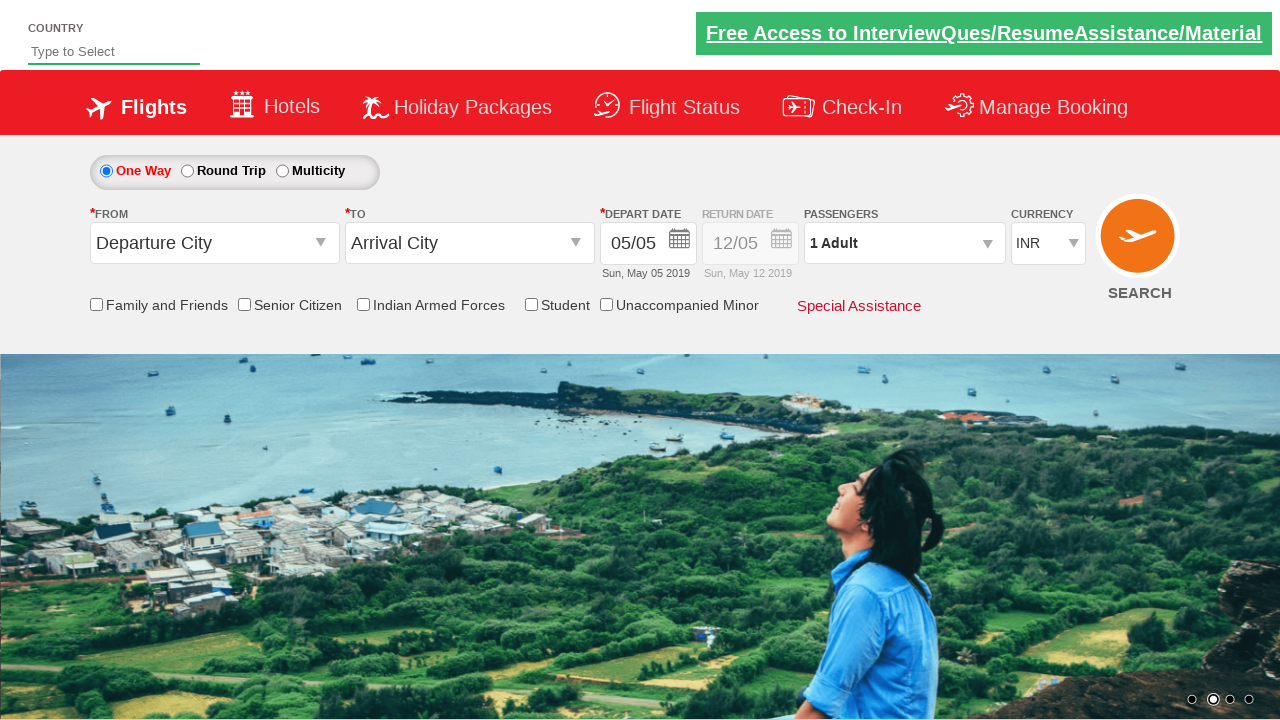

Clicked senior citizen discount checkbox at (244, 304) on input[id*='SeniorCitizenDiscount']
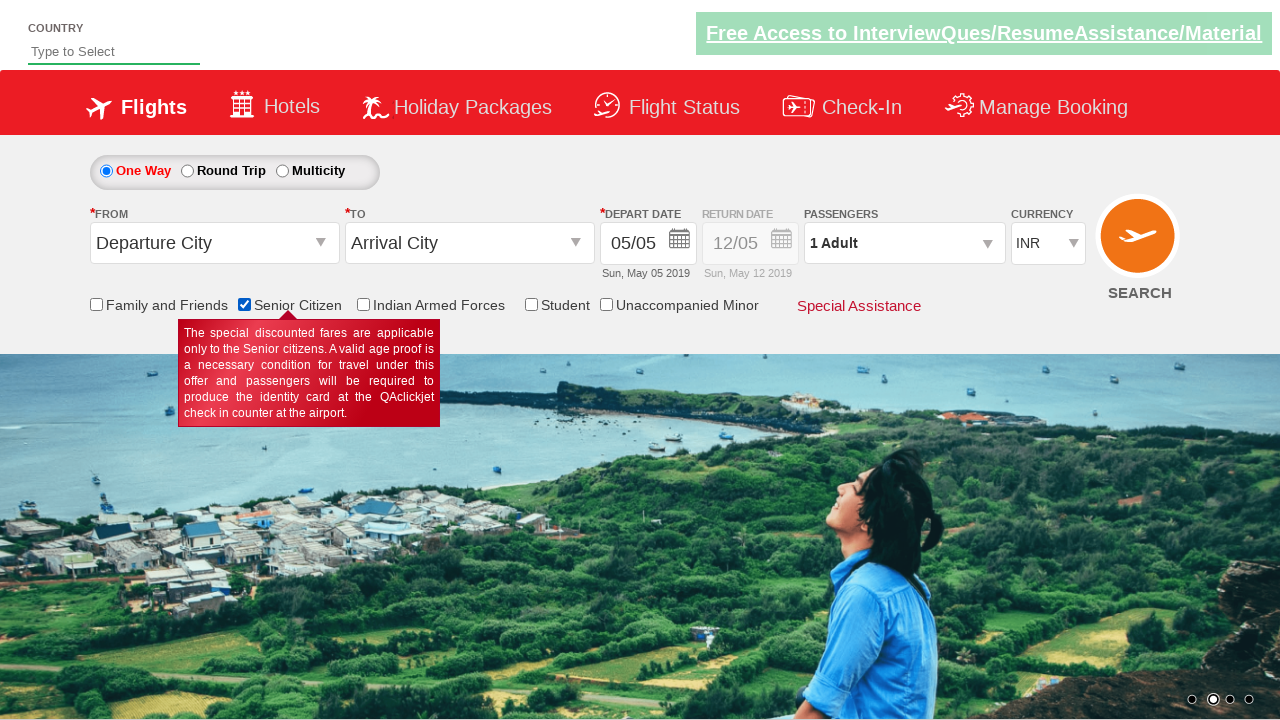

Verified senior citizen checkbox is now selected
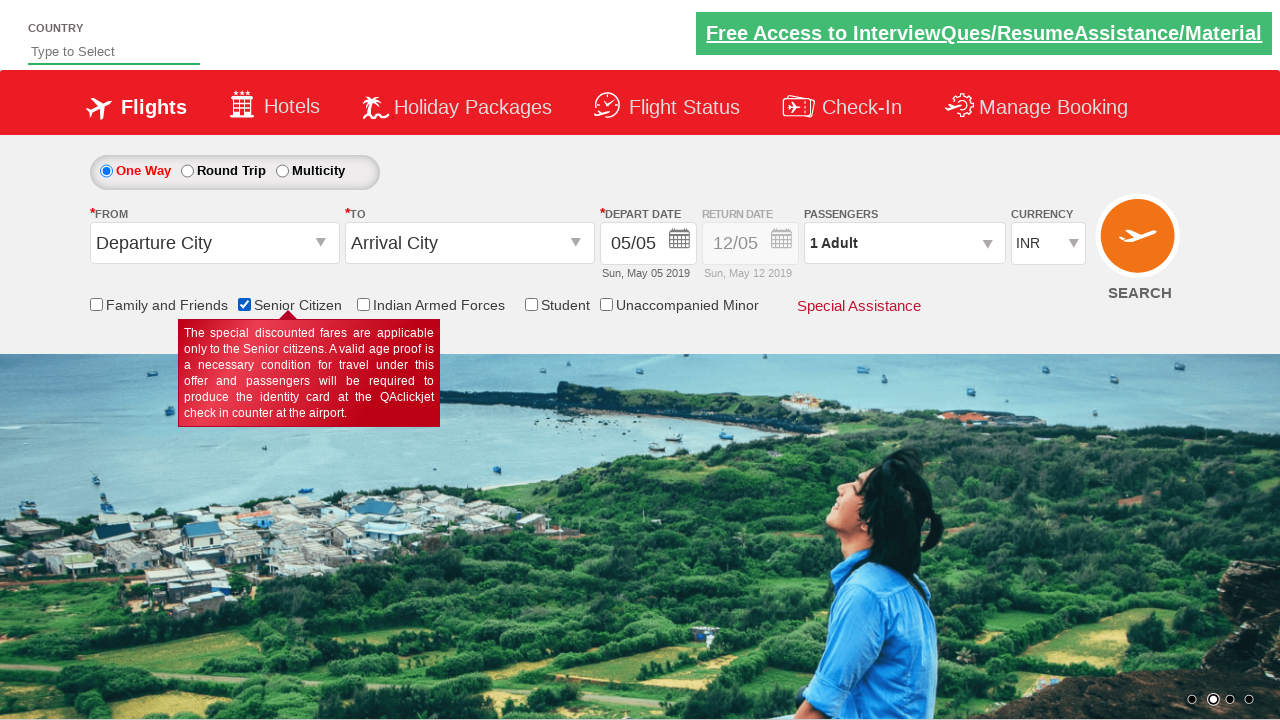

Retrieved initial style attribute of date div
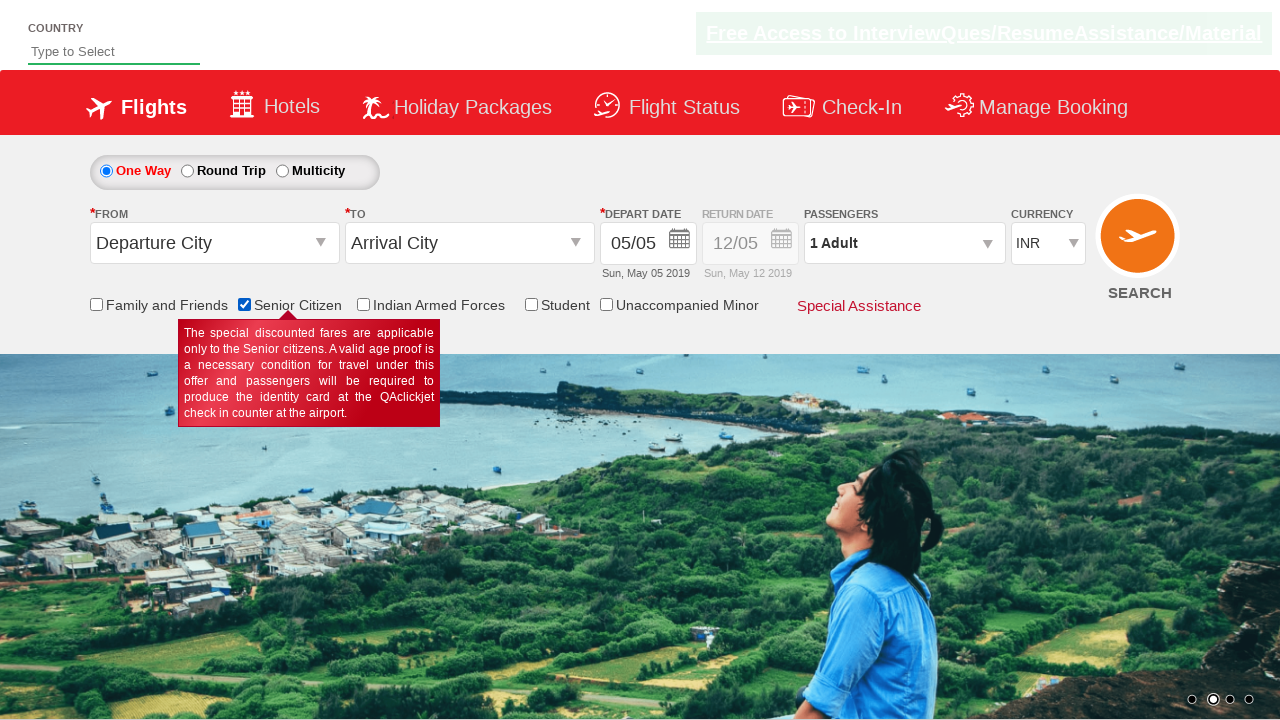

Clicked round trip radio button at (187, 171) on #ctl00_mainContent_rbtnl_Trip_1
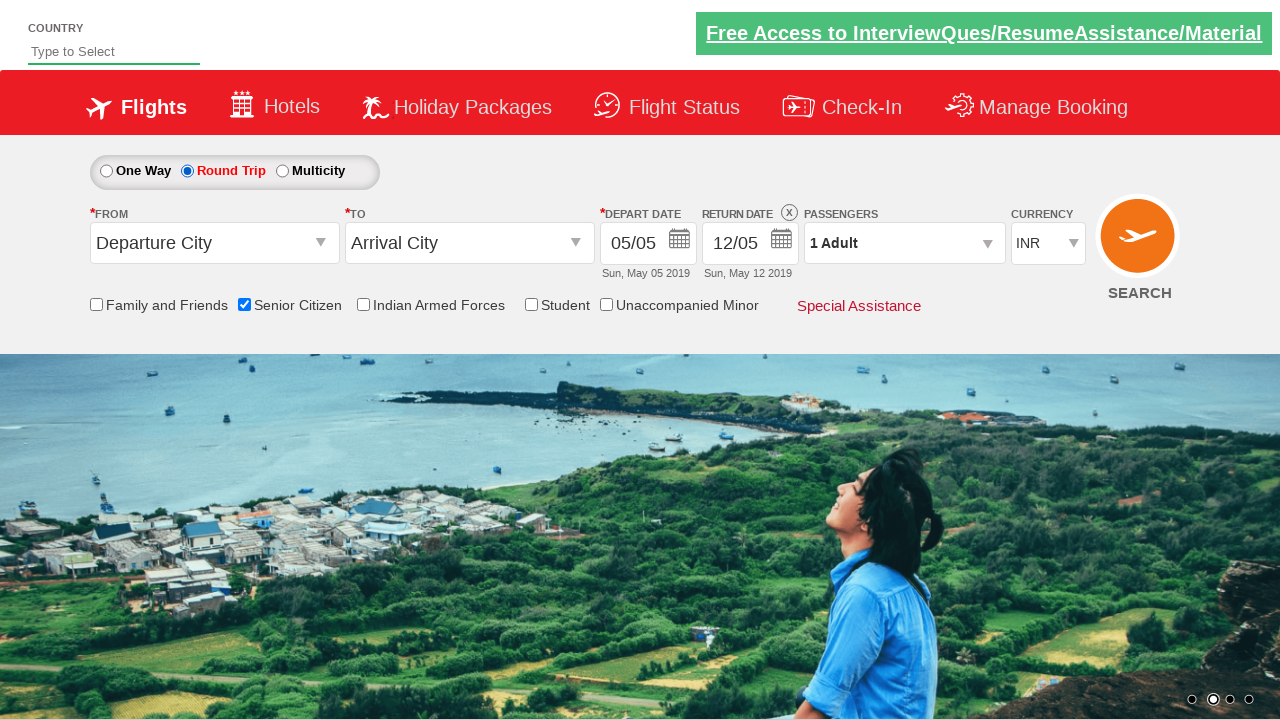

Retrieved updated style attribute of date div
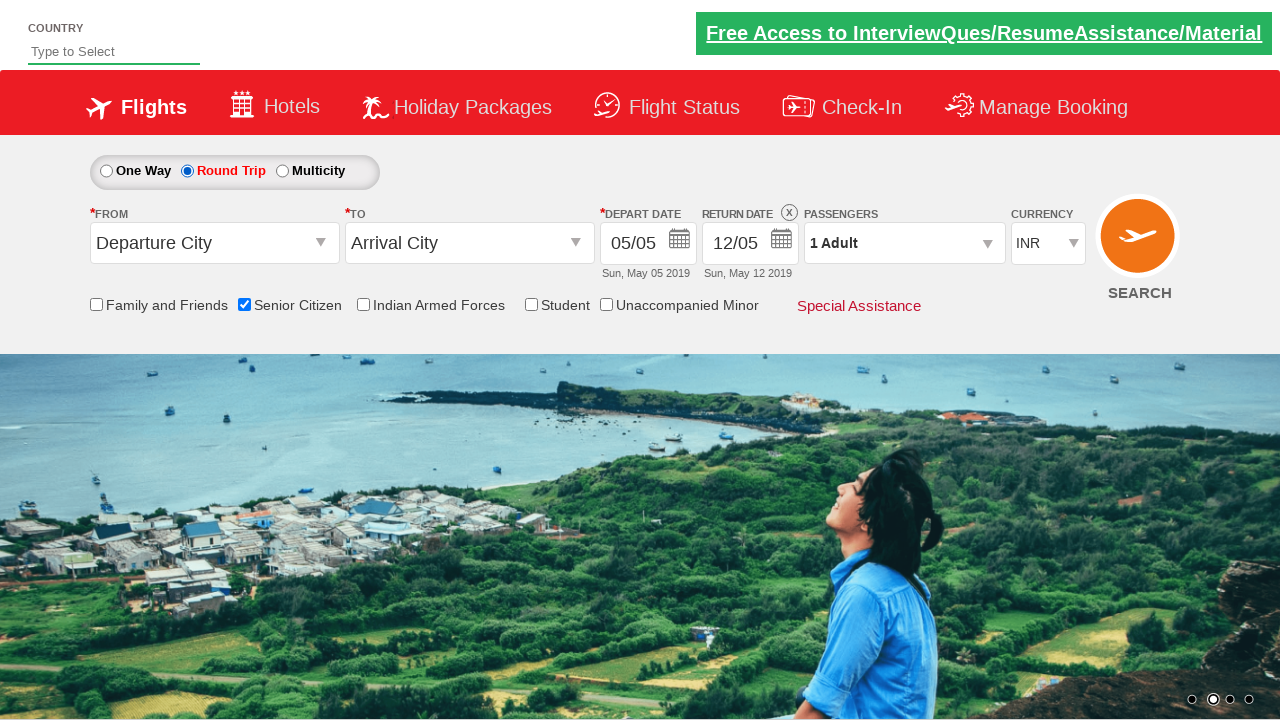

Verified that '1' is present in updated date div style
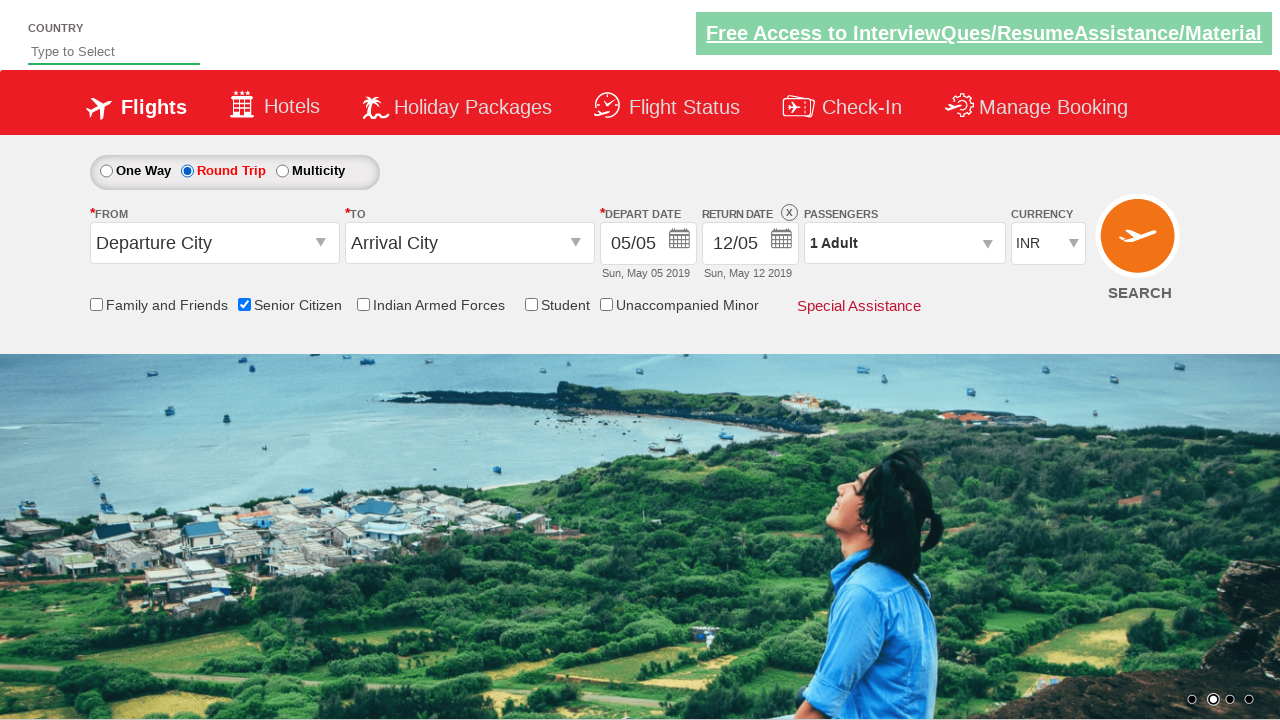

Counted total checkboxes on page: 6
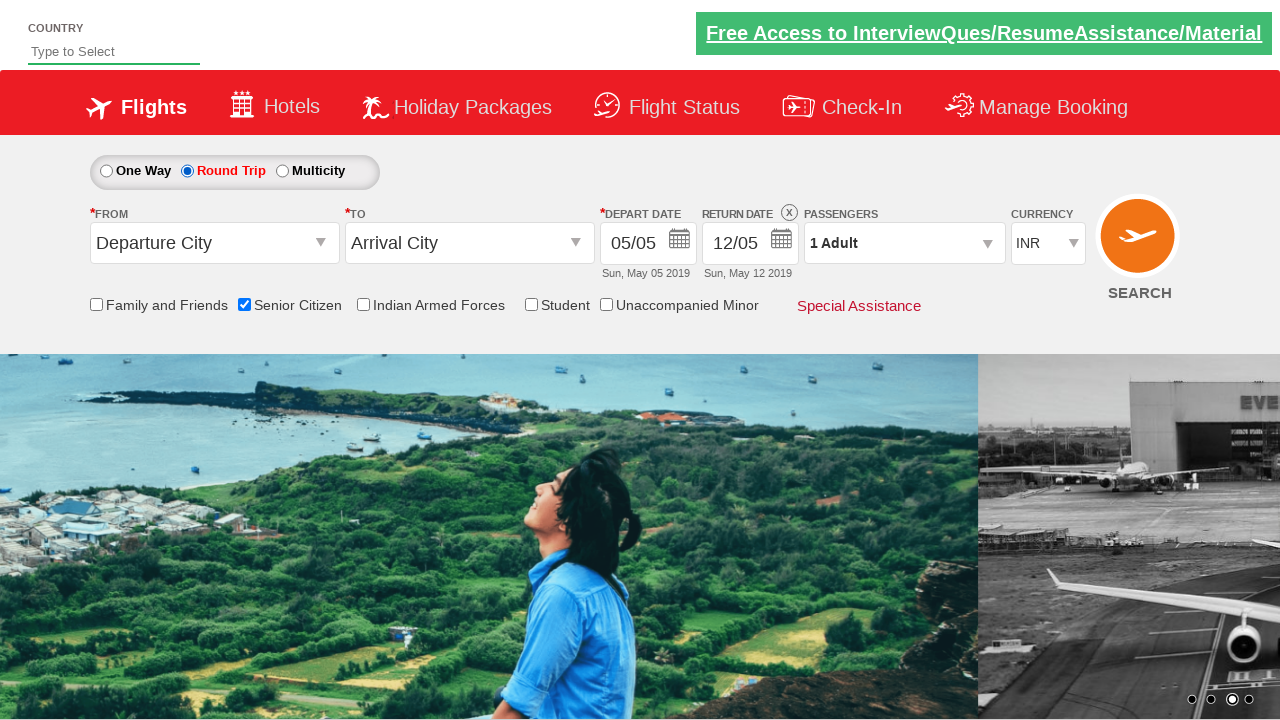

Clicked on passenger info dropdown at (904, 243) on #divpaxinfo
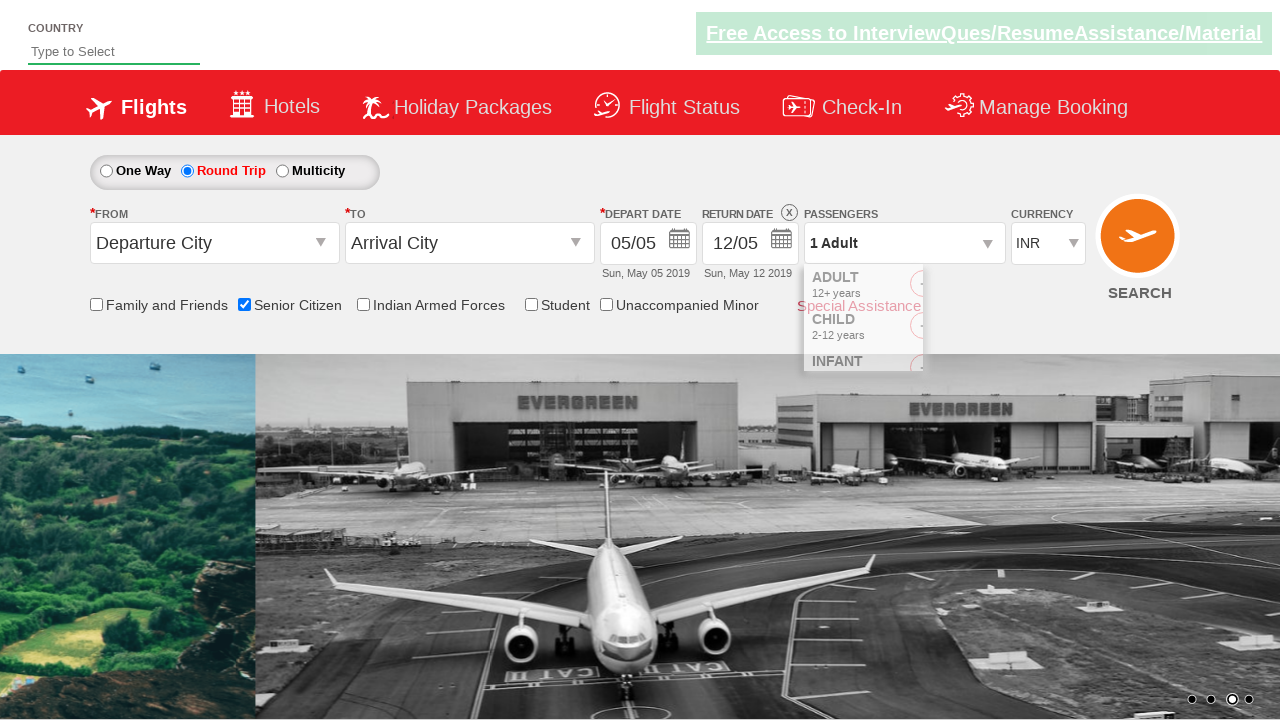

Waited for dropdown menu to open
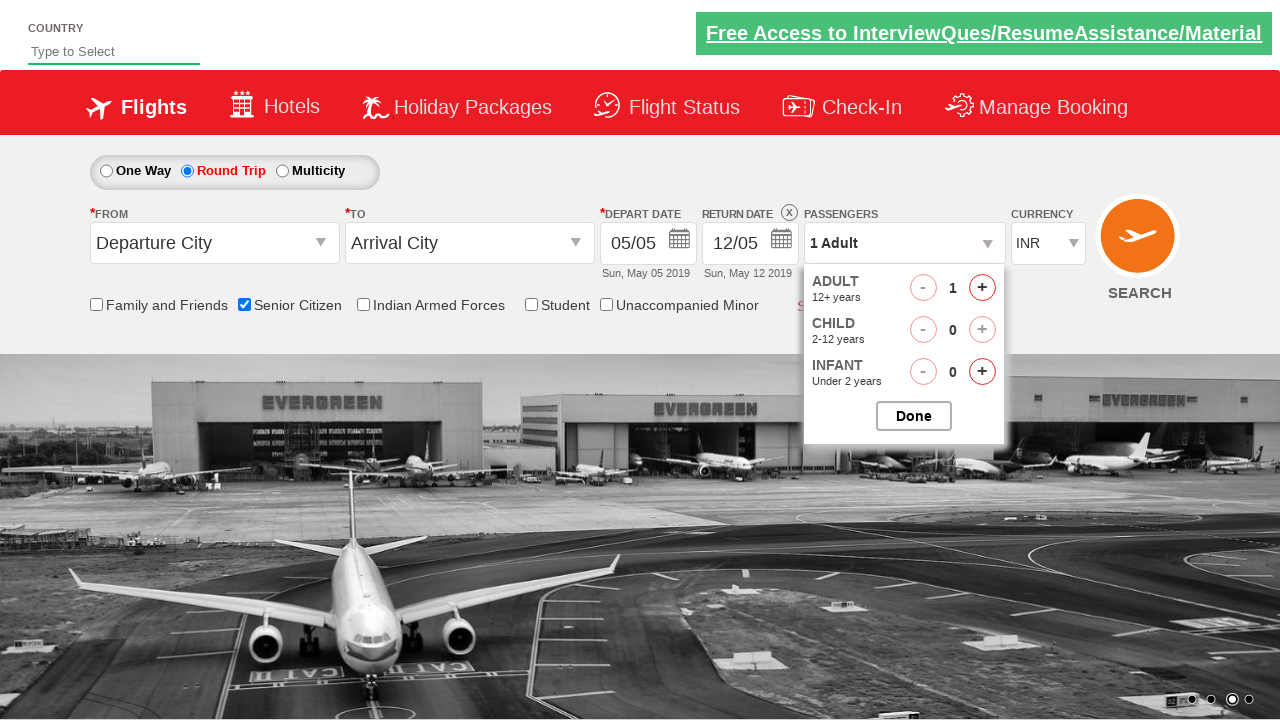

Clicked increment adult button (iteration 1/4) at (982, 288) on #hrefIncAdt
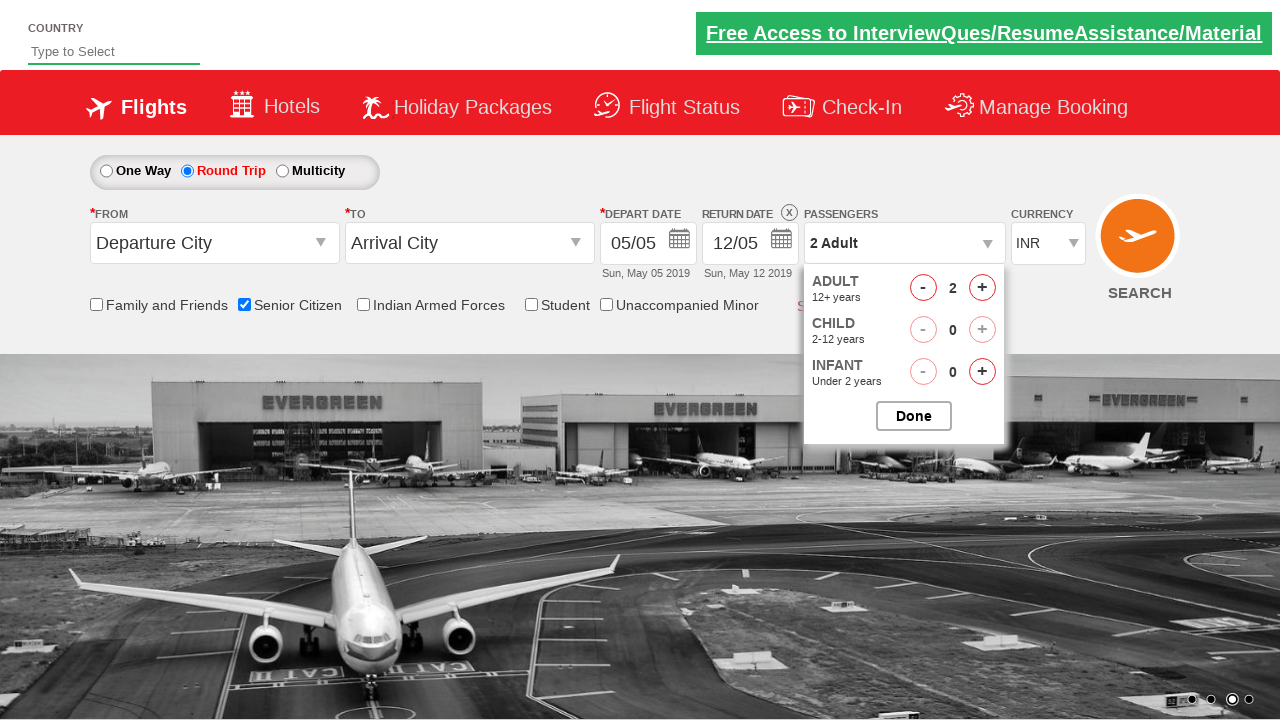

Clicked increment adult button (iteration 2/4) at (982, 288) on #hrefIncAdt
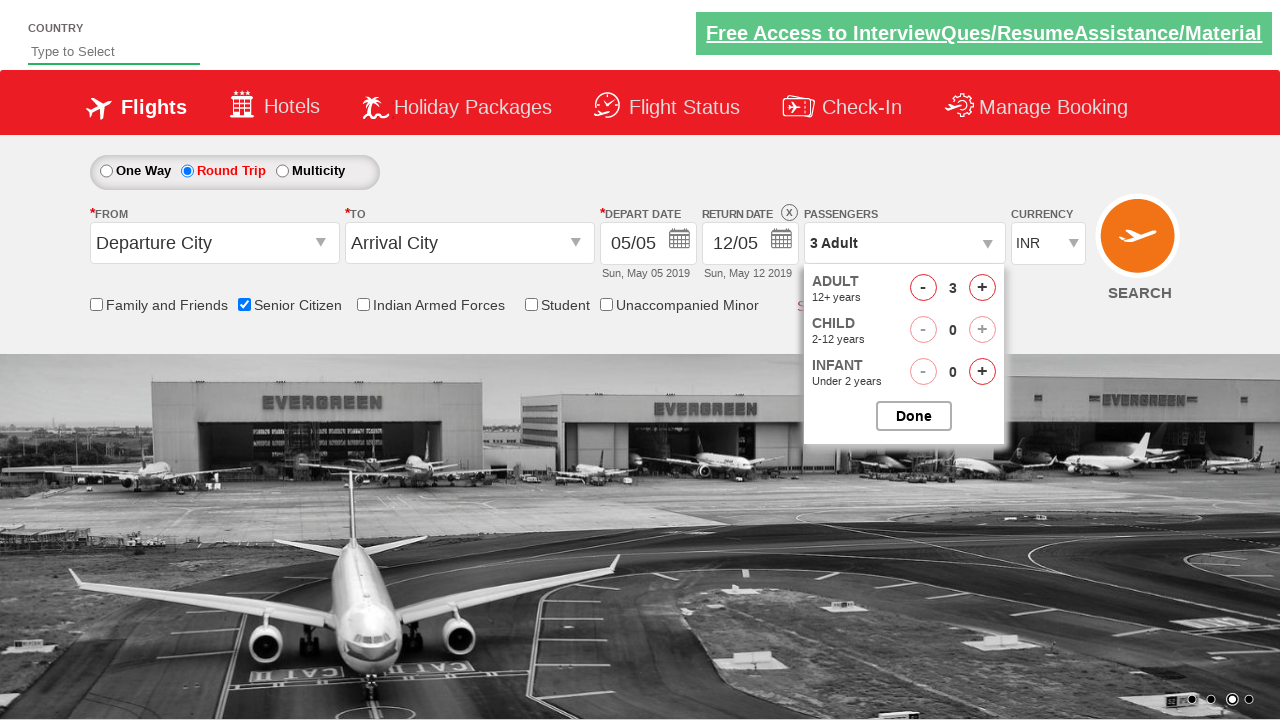

Clicked increment adult button (iteration 3/4) at (982, 288) on #hrefIncAdt
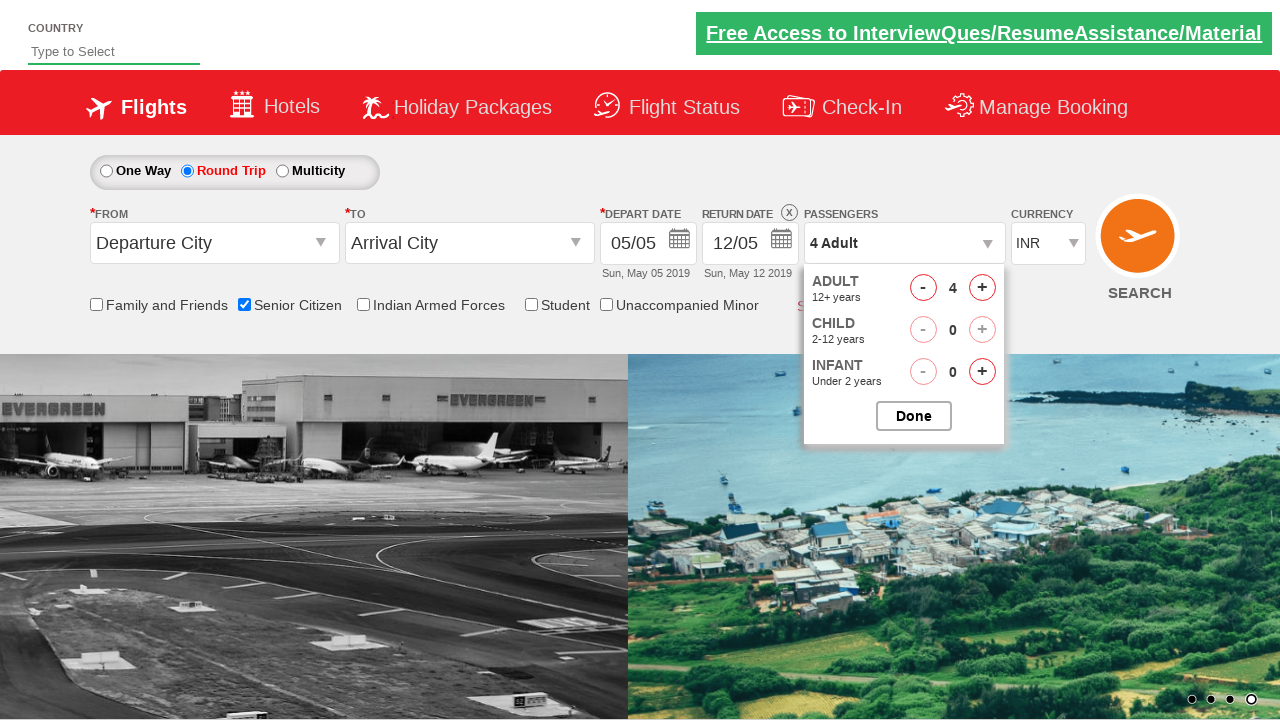

Clicked increment adult button (iteration 4/4) at (982, 288) on #hrefIncAdt
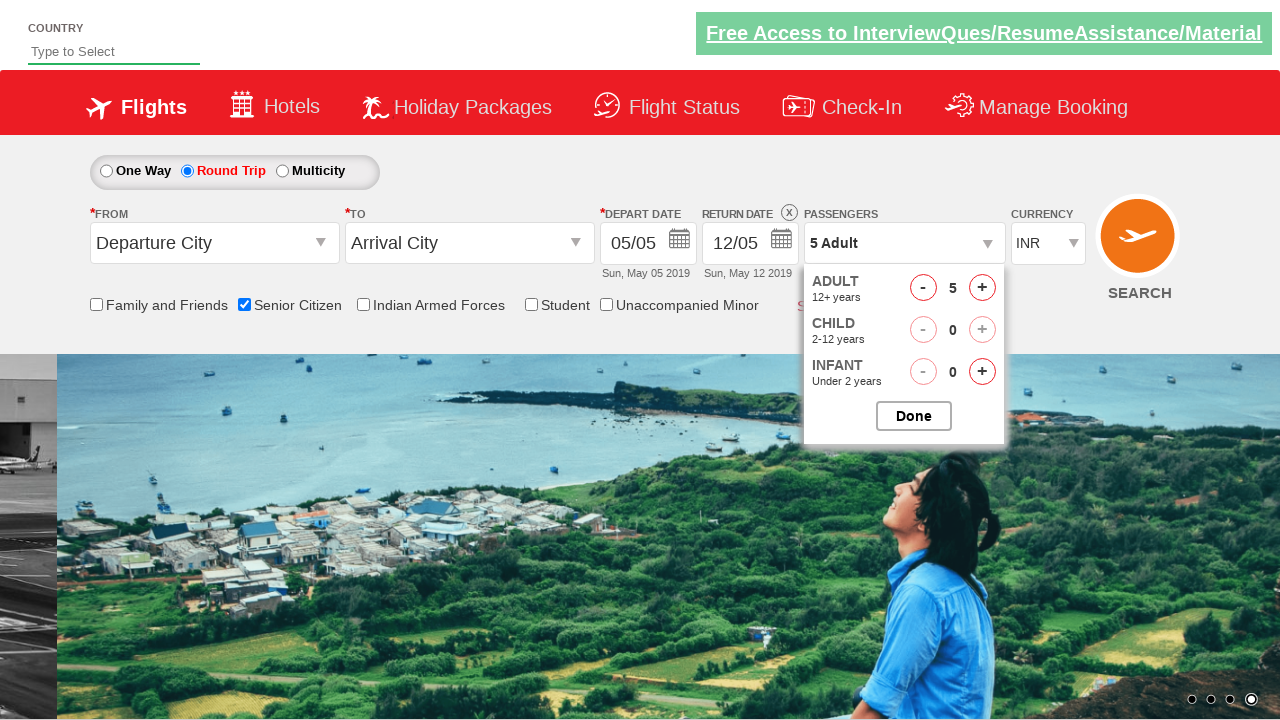

Closed passenger selection dropdown at (914, 416) on #btnclosepaxoption
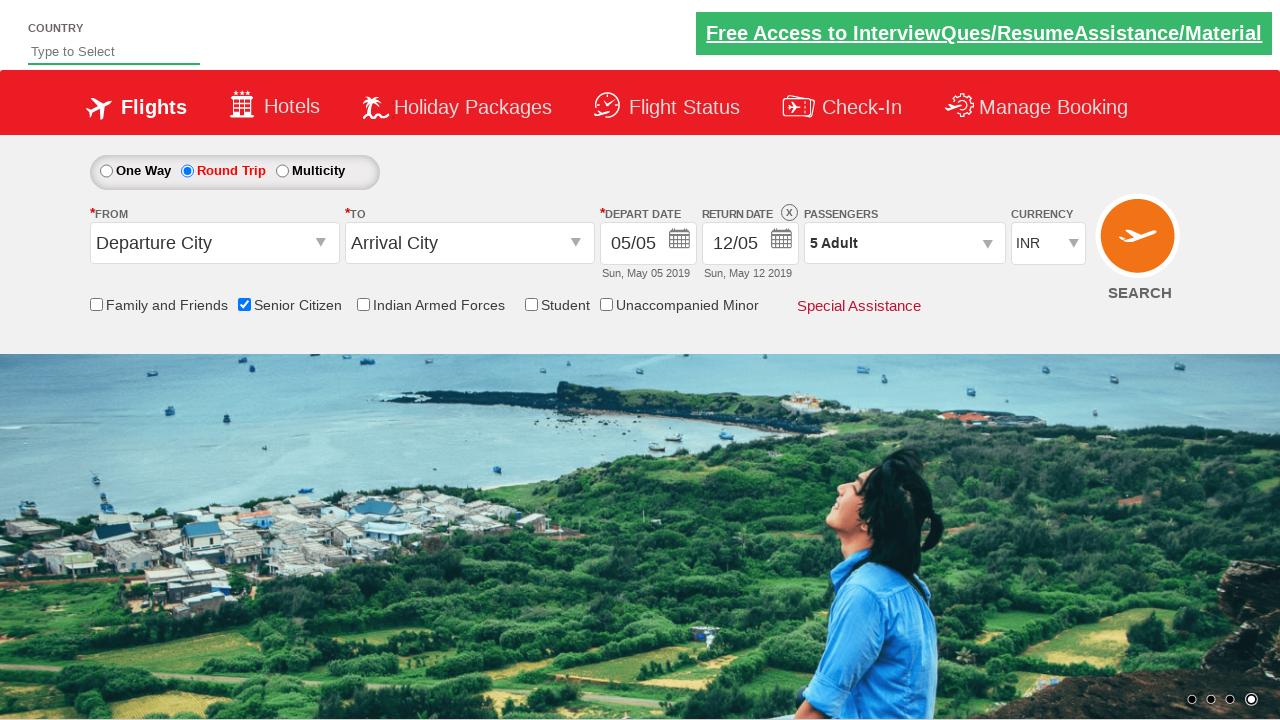

Verified passenger count displays '5 Adult'
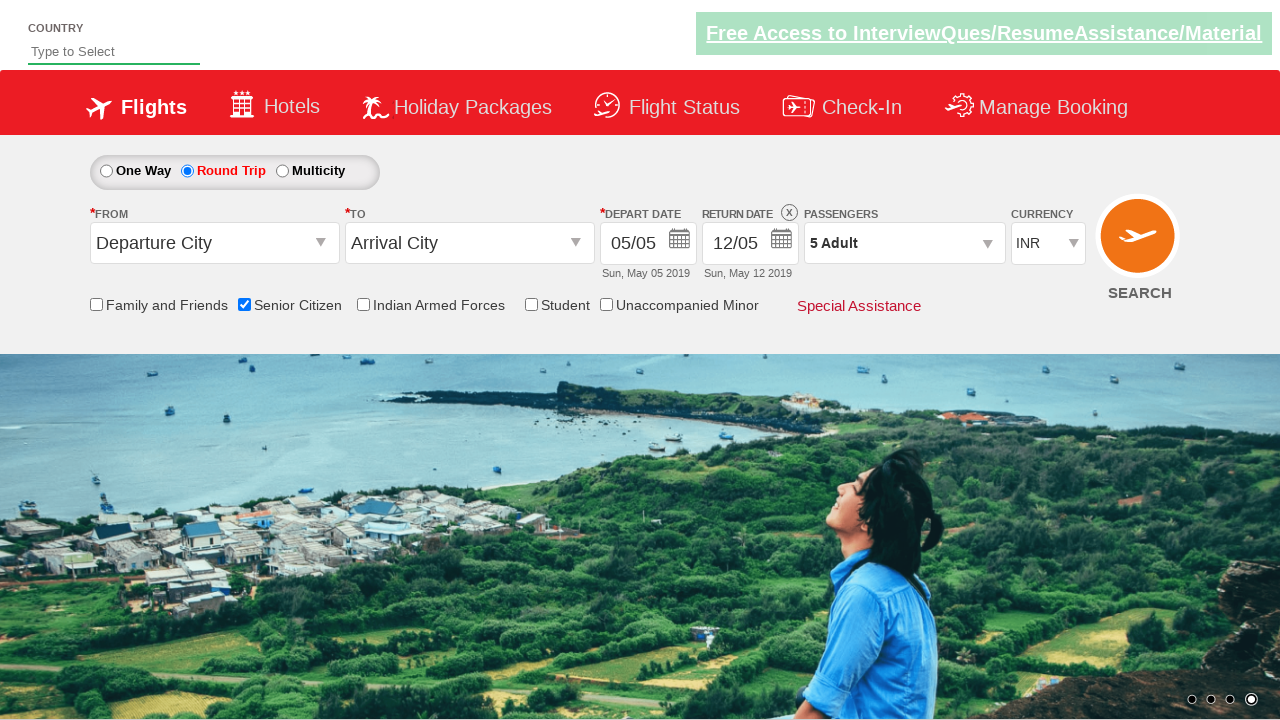

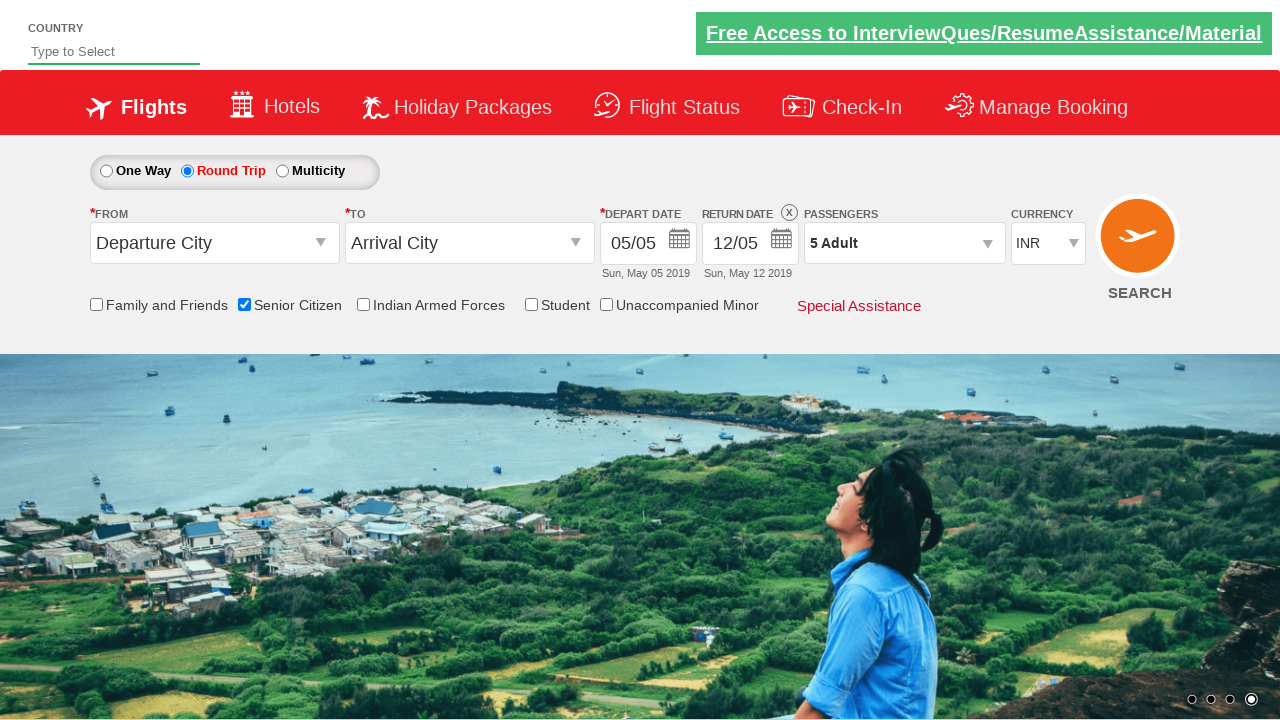